Tests filtering to display only completed items by clicking the Completed filter link

Starting URL: https://demo.playwright.dev/todomvc

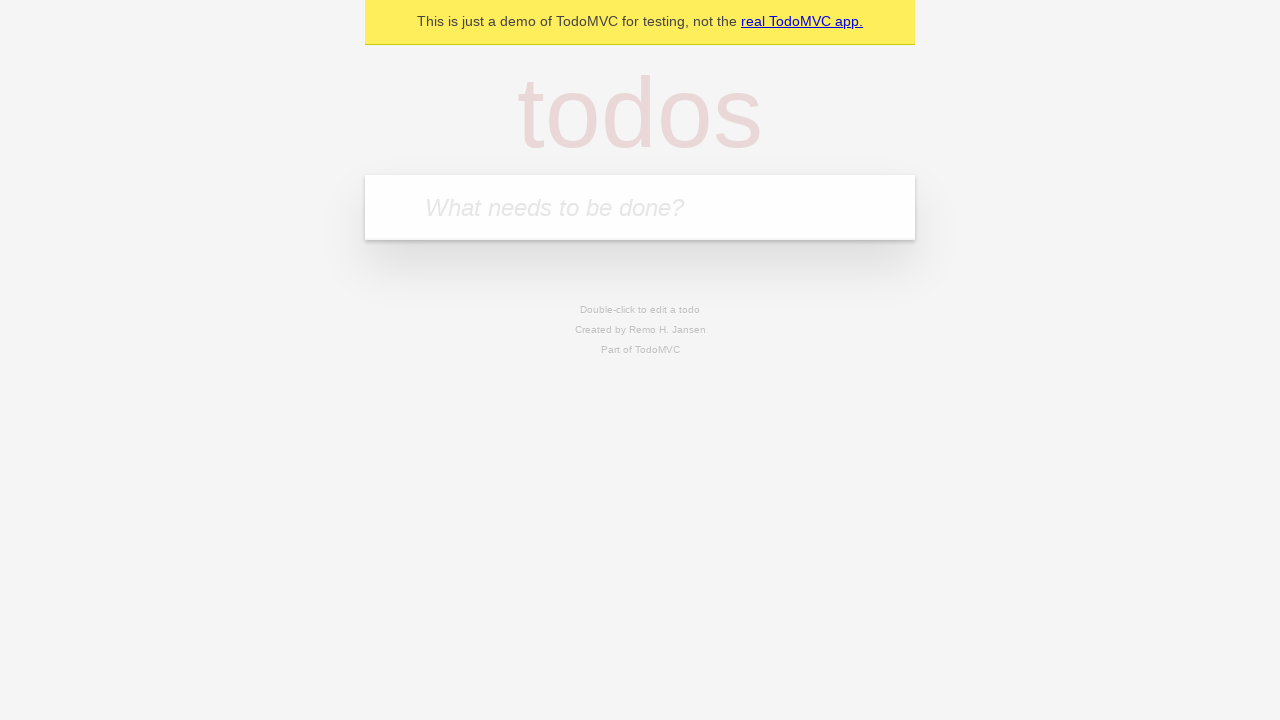

Filled new todo input with 'buy some cheese' on .new-todo
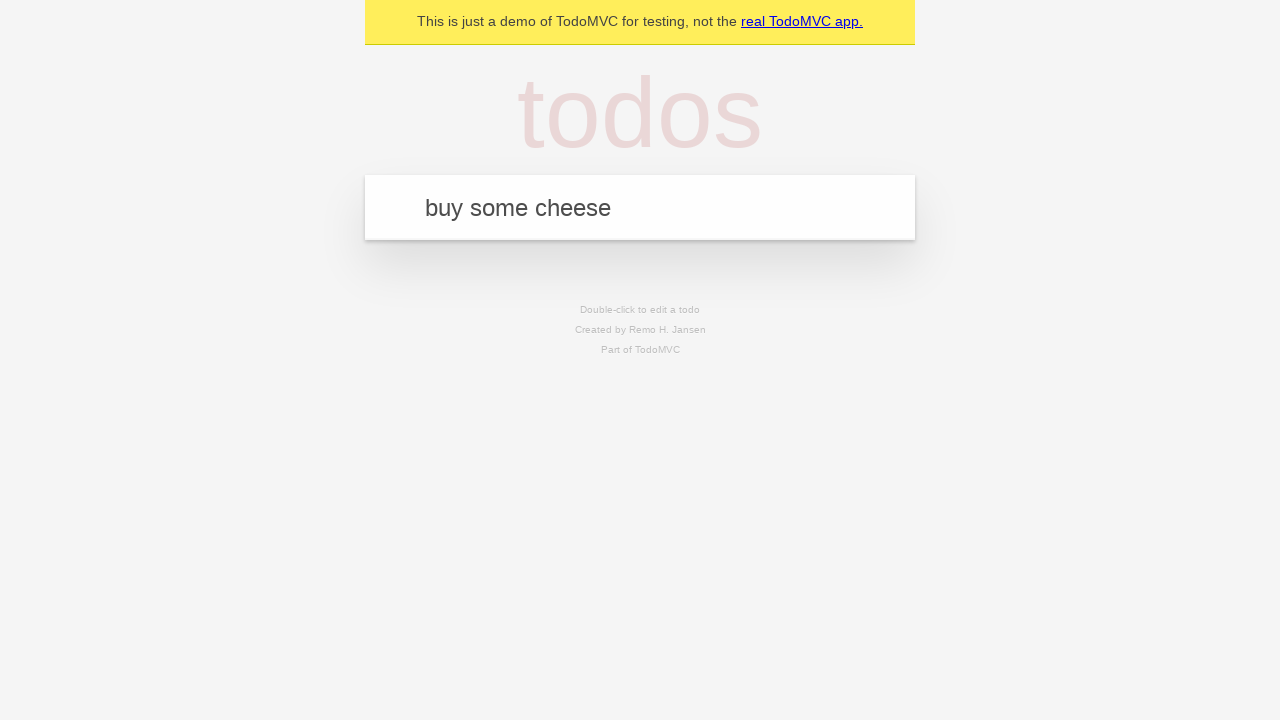

Pressed Enter to add first todo item on .new-todo
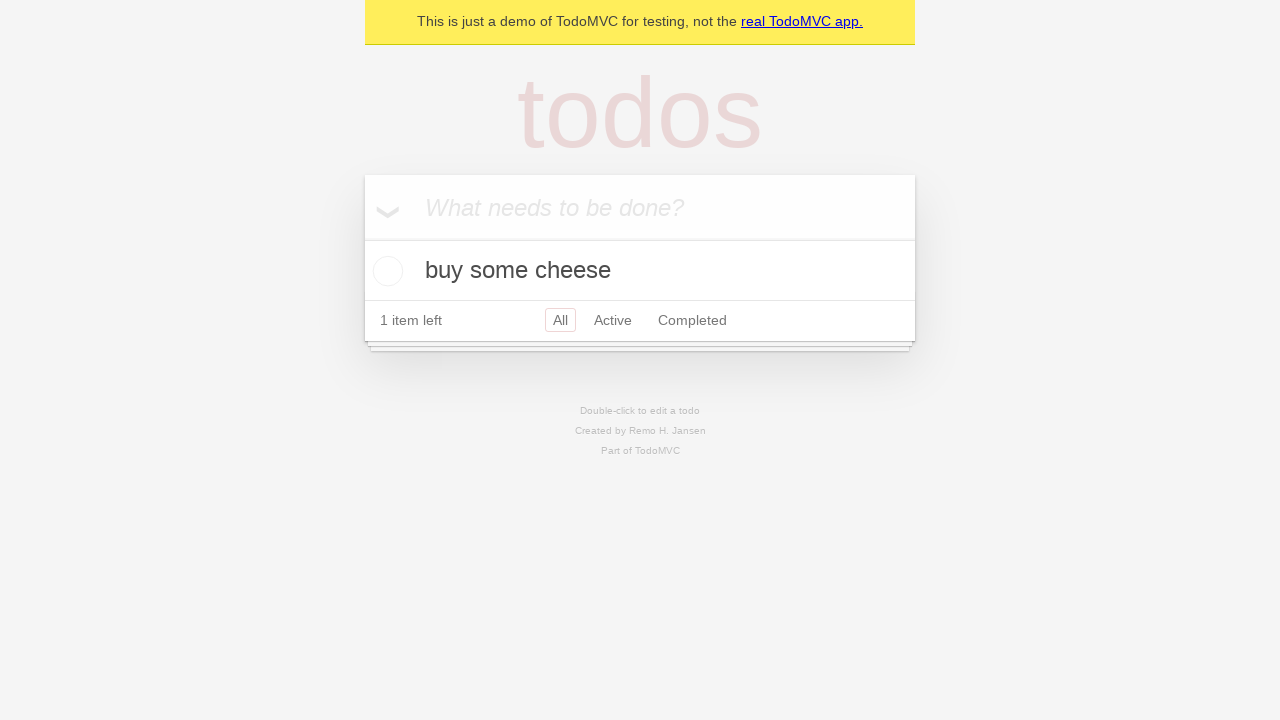

Filled new todo input with 'feed the cat' on .new-todo
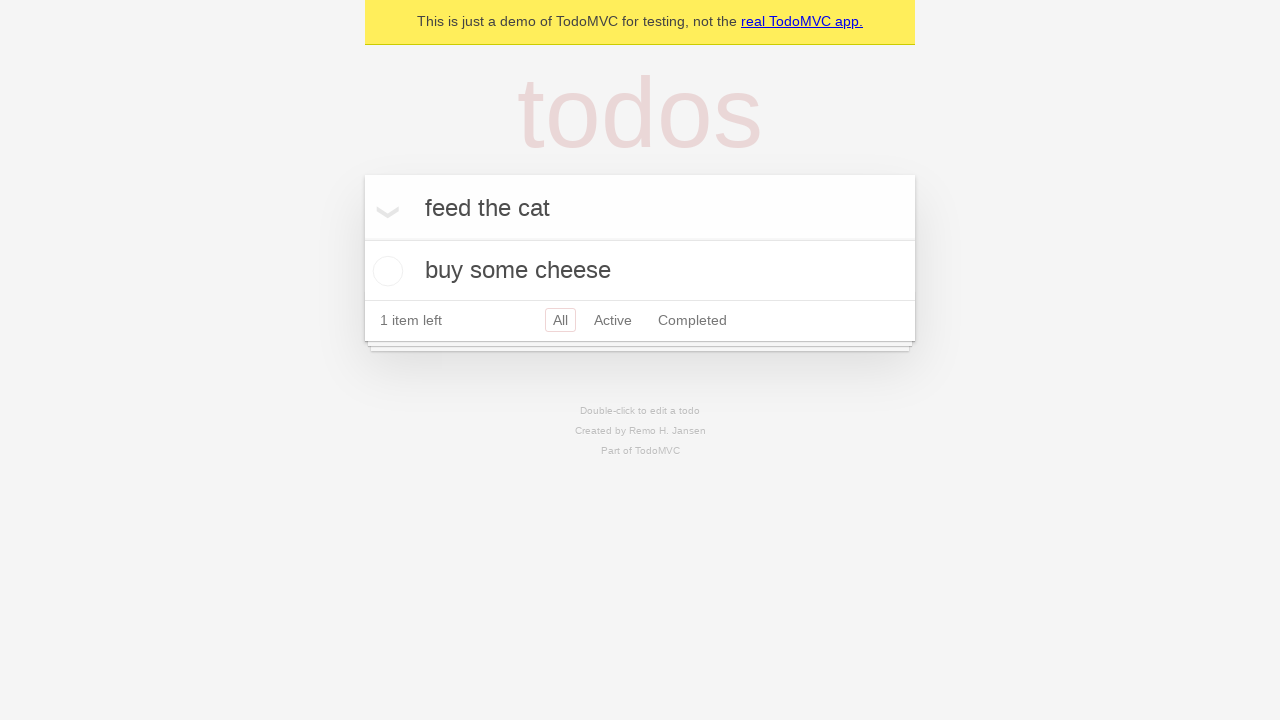

Pressed Enter to add second todo item on .new-todo
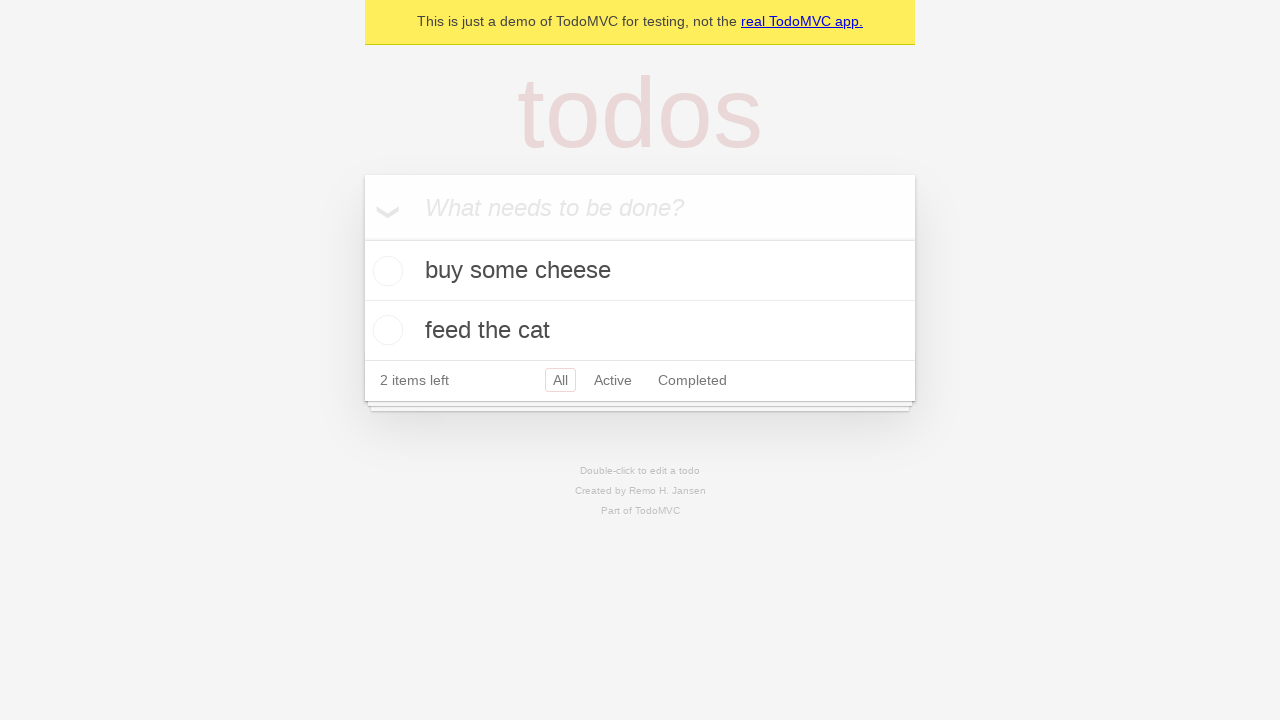

Filled new todo input with 'book a doctors appointment' on .new-todo
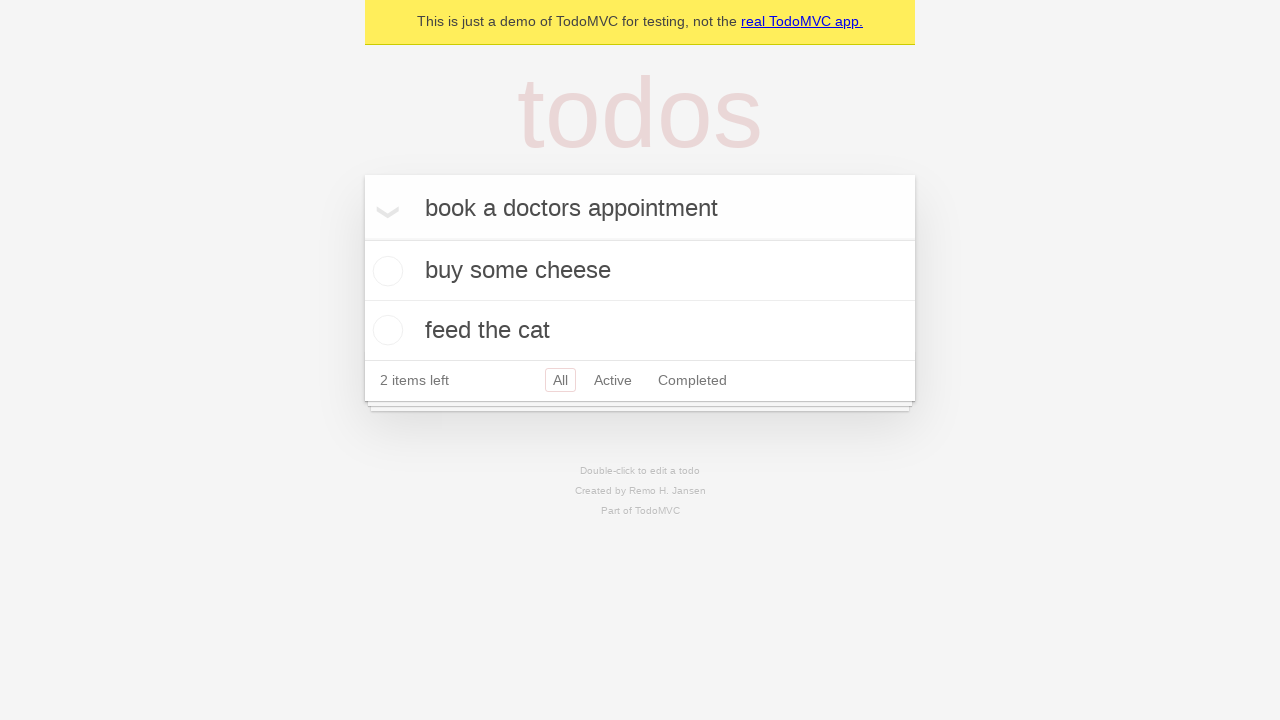

Pressed Enter to add third todo item on .new-todo
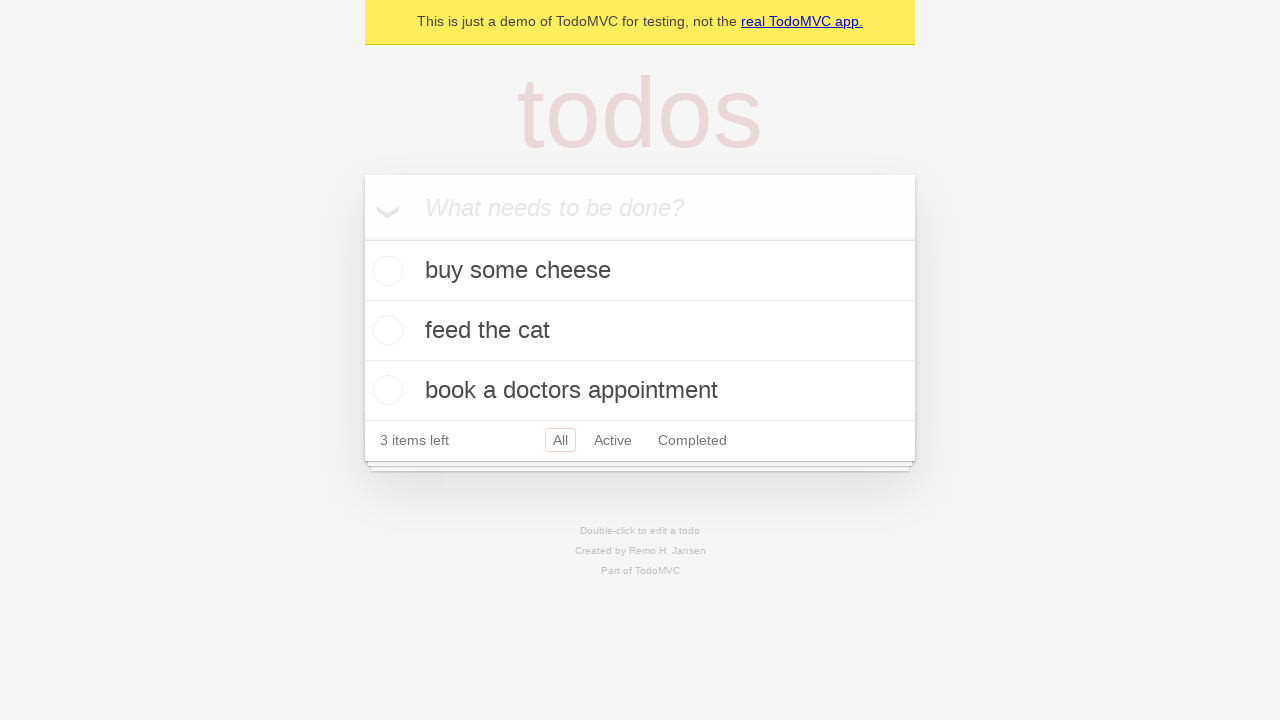

Waited for all three todo items to load
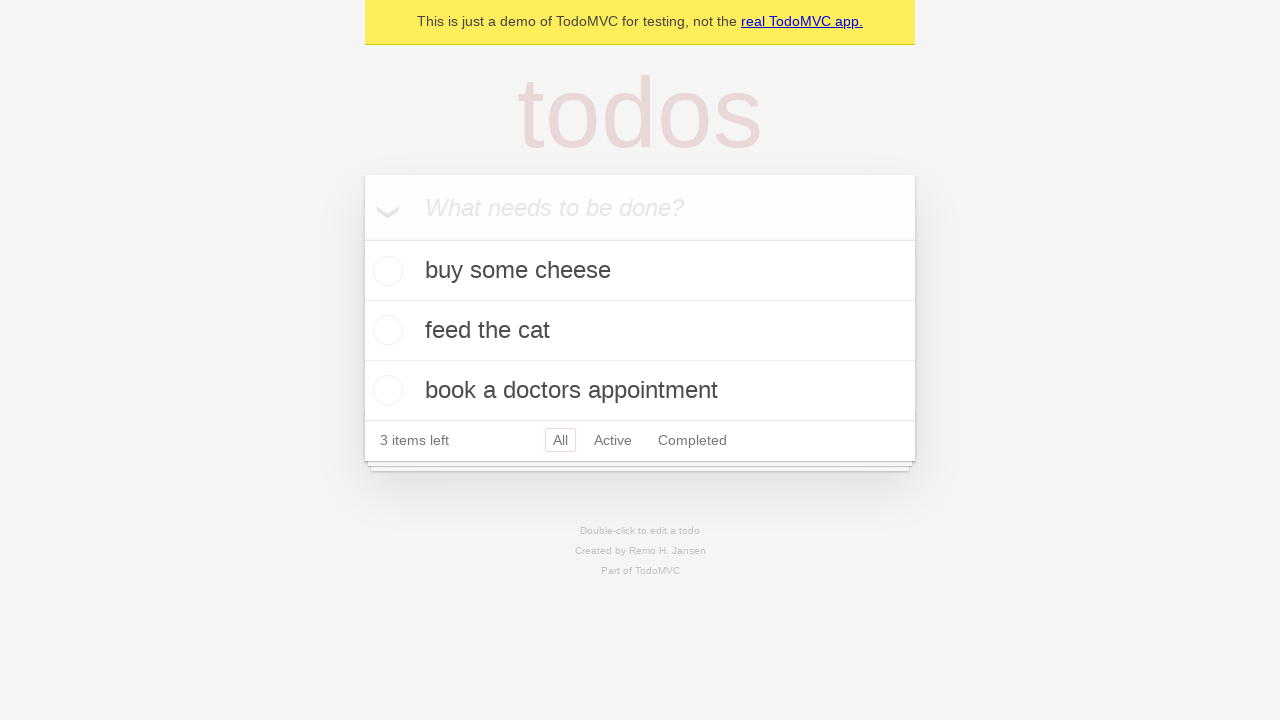

Checked the second todo item to mark it as completed at (385, 330) on .todo-list li .toggle >> nth=1
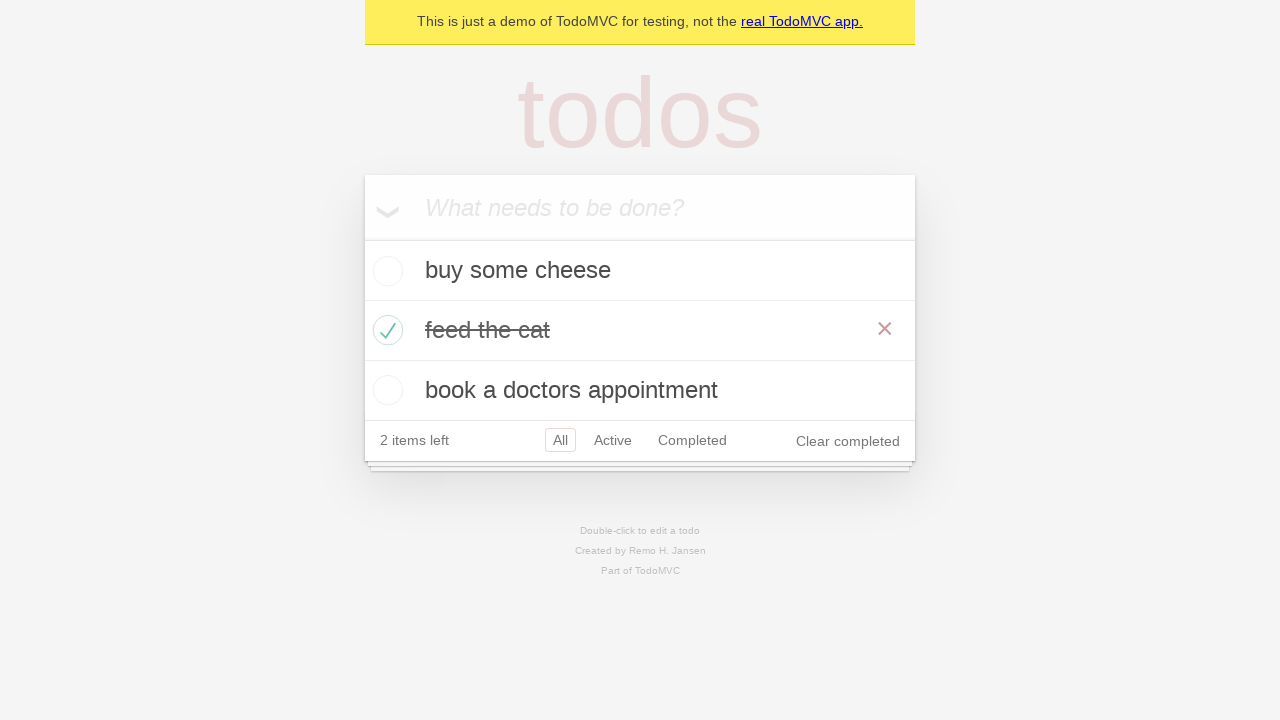

Clicked the Completed filter link to display only completed items at (692, 440) on internal:role=link[name="Completed"i]
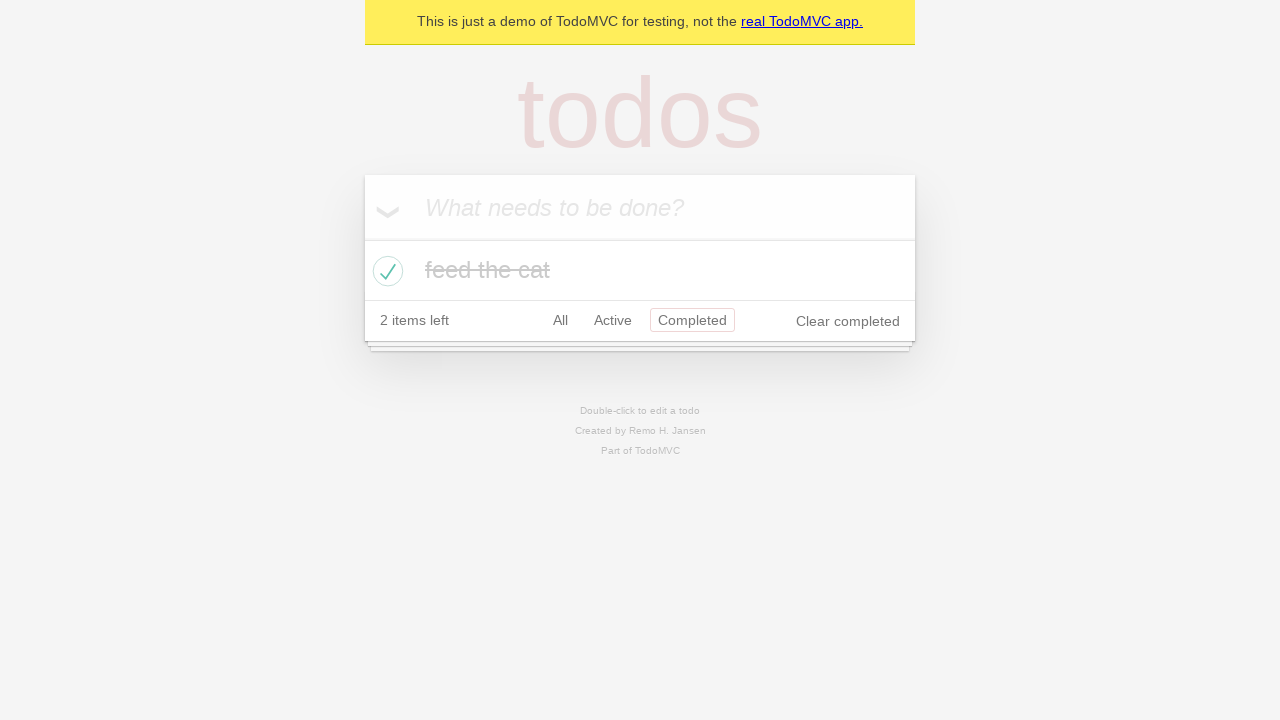

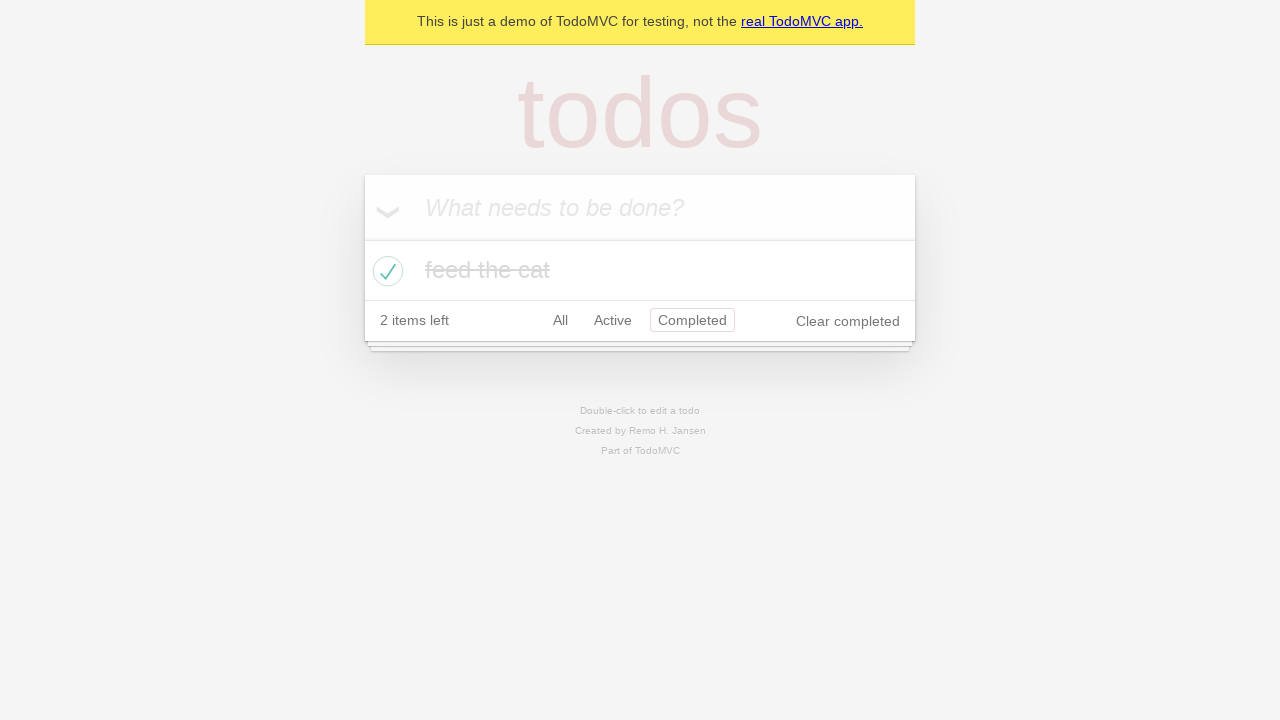